Solves a math problem by extracting a value from an element attribute, calculating the result, and submitting the form with the answer along with checkbox and radio button selections

Starting URL: http://suninjuly.github.io/get_attribute.html

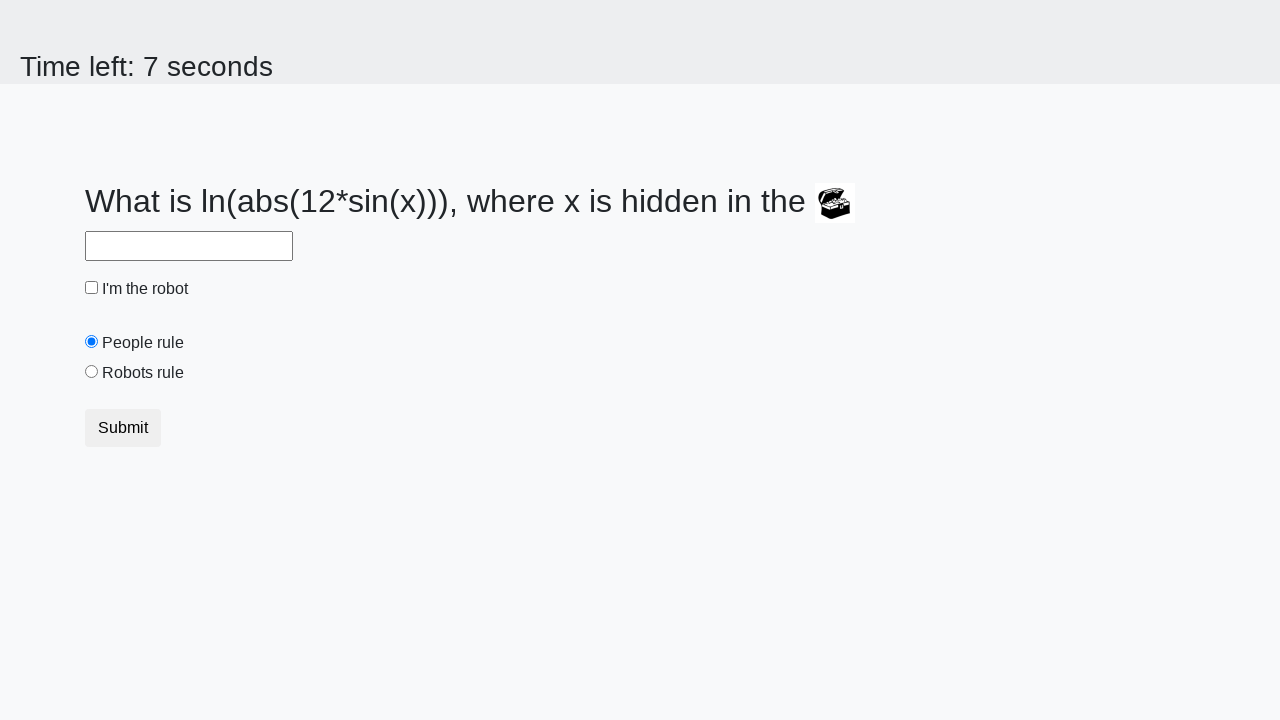

Located the treasure element
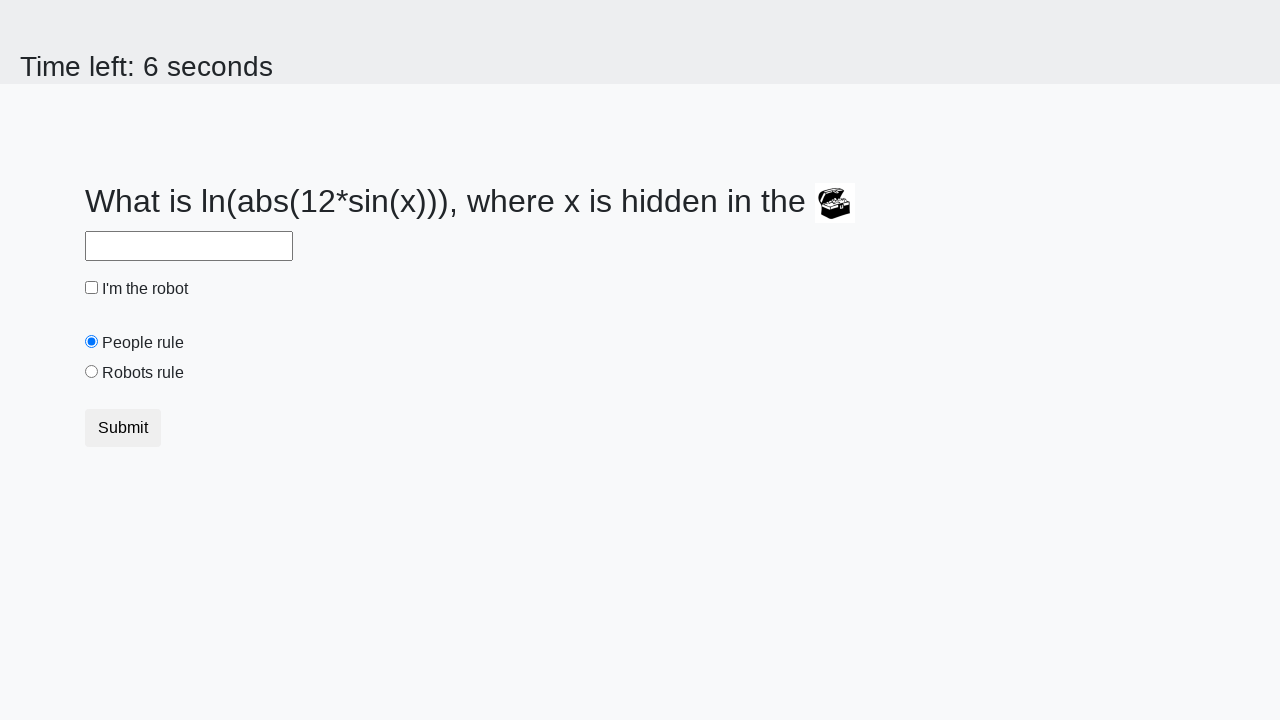

Extracted valuex attribute from treasure element: 481
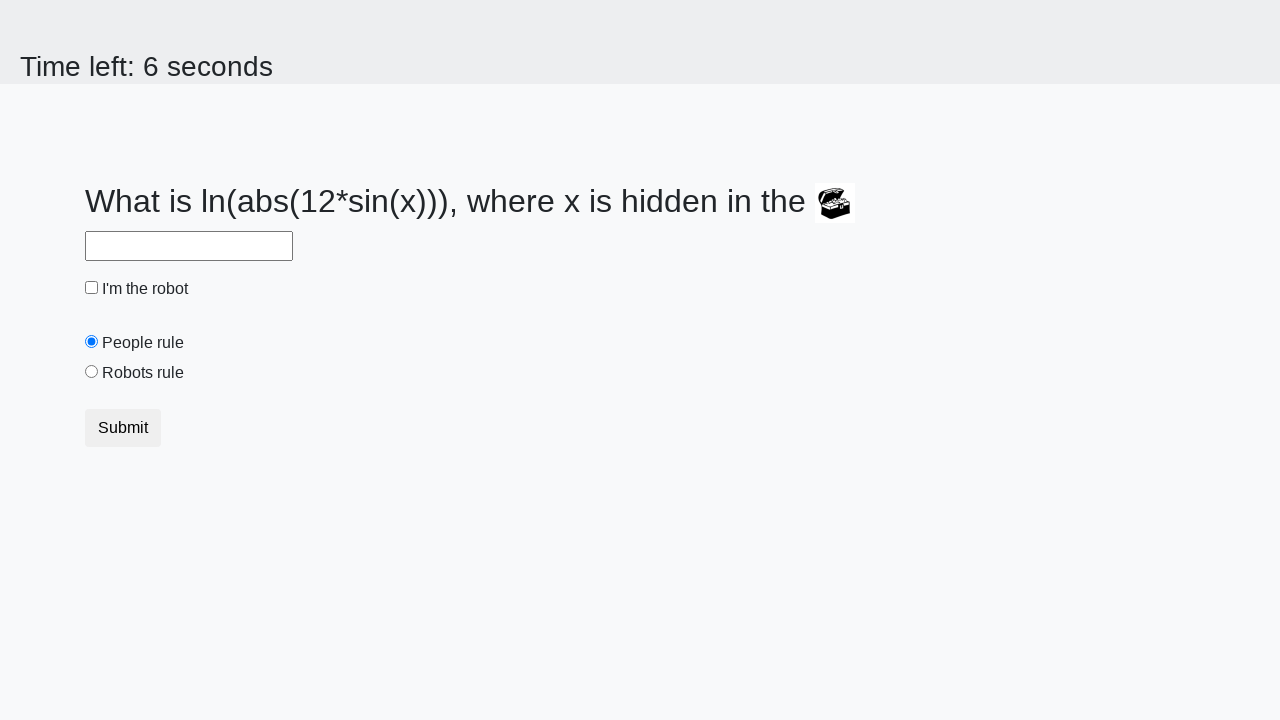

Calculated math result from extracted value: 1.3763024517877391
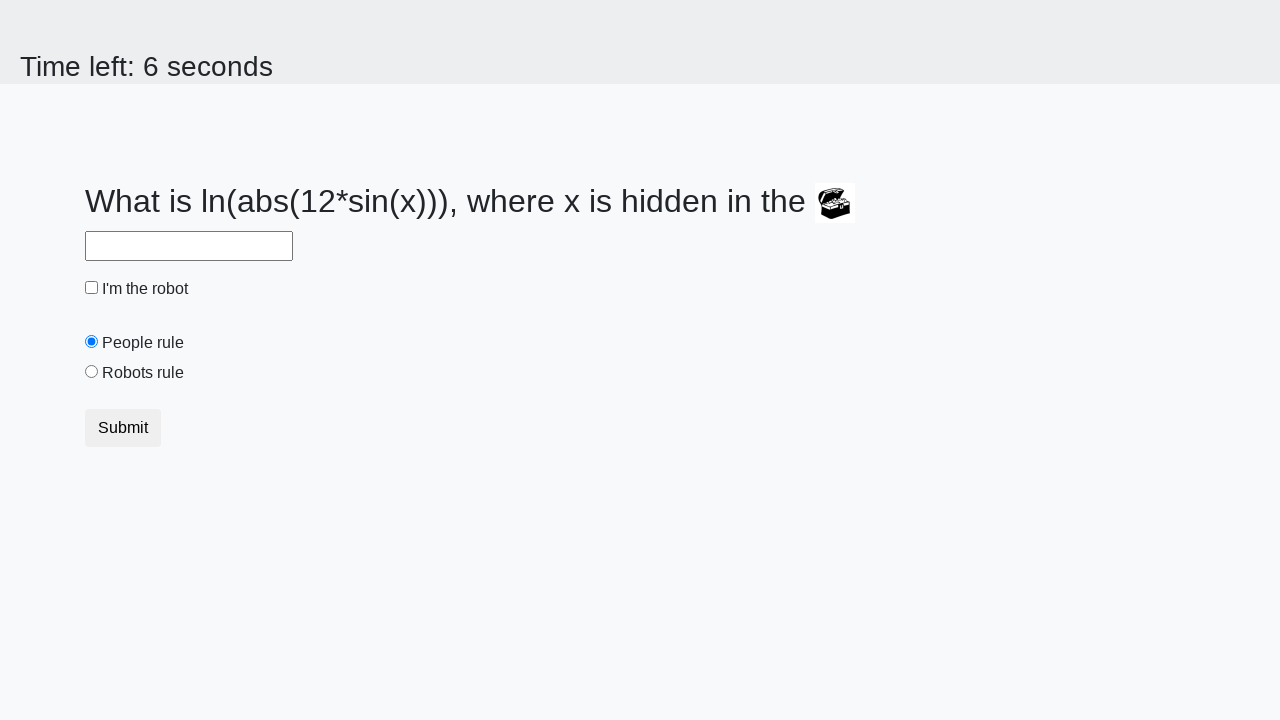

Filled answer field with calculated value: 1.3763024517877391 on #answer
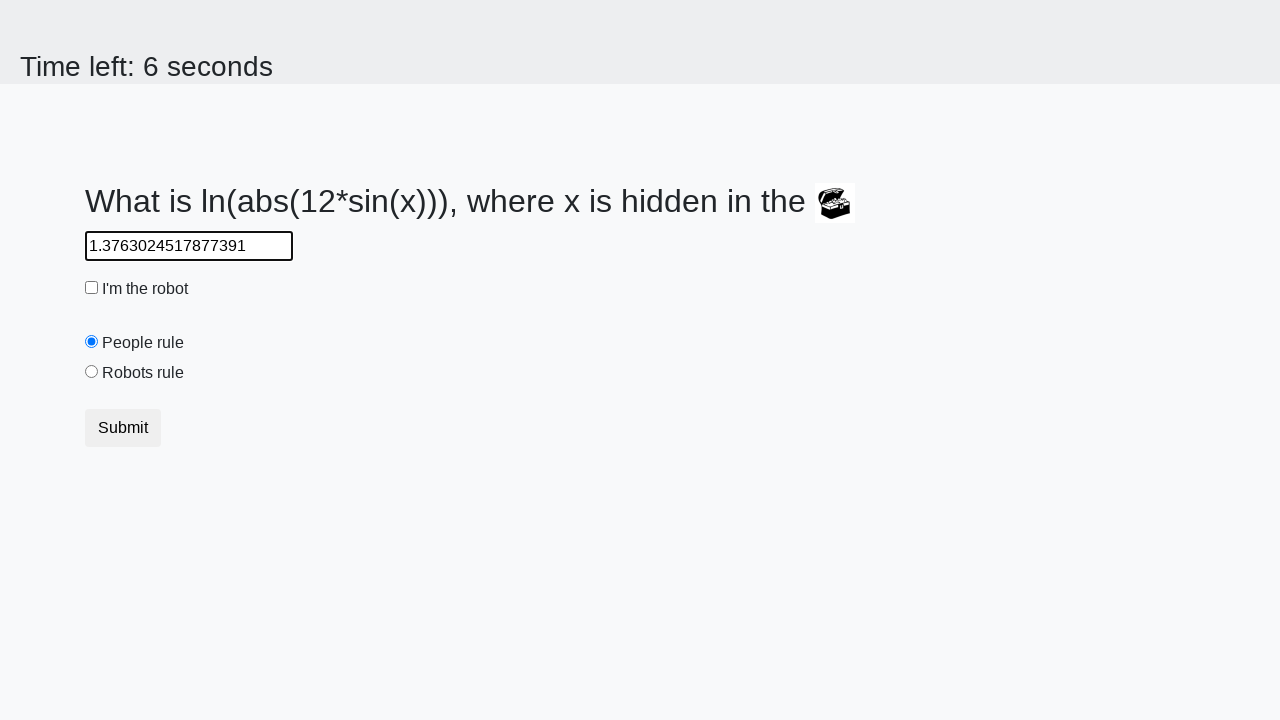

Checked the robot checkbox at (92, 288) on #robotCheckbox
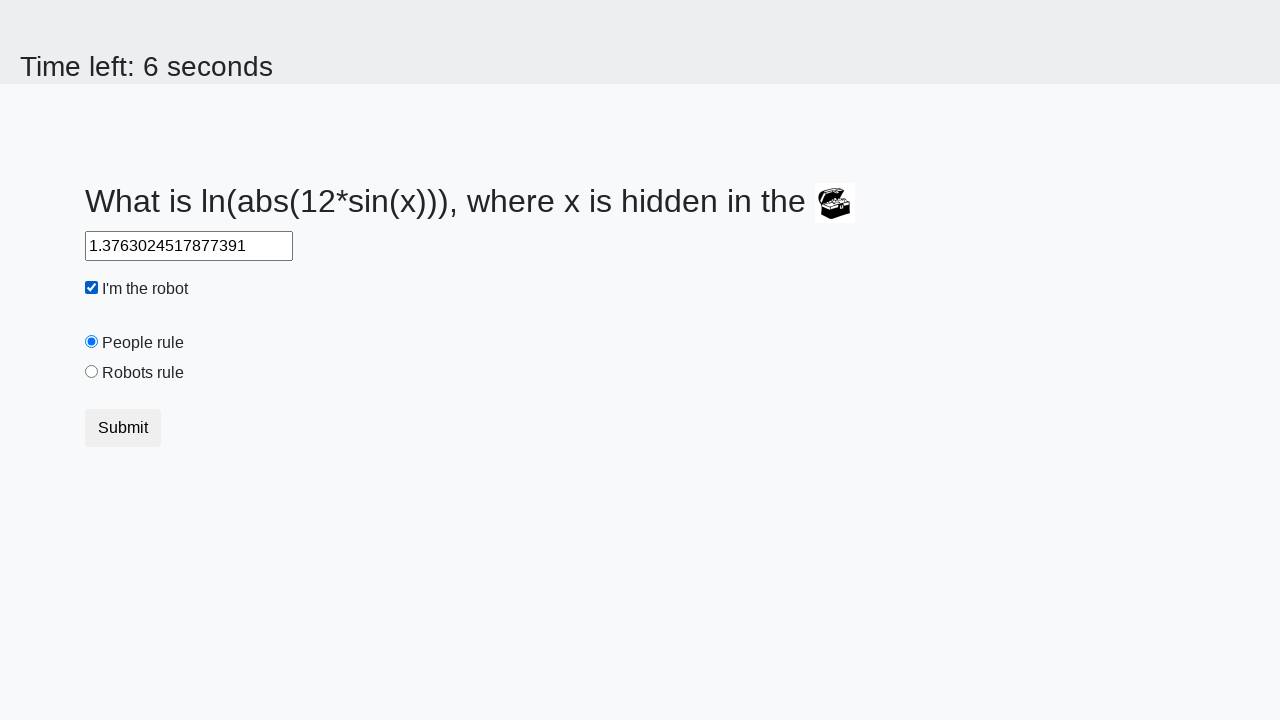

Selected the robots rule radio button at (92, 372) on #robotsRule
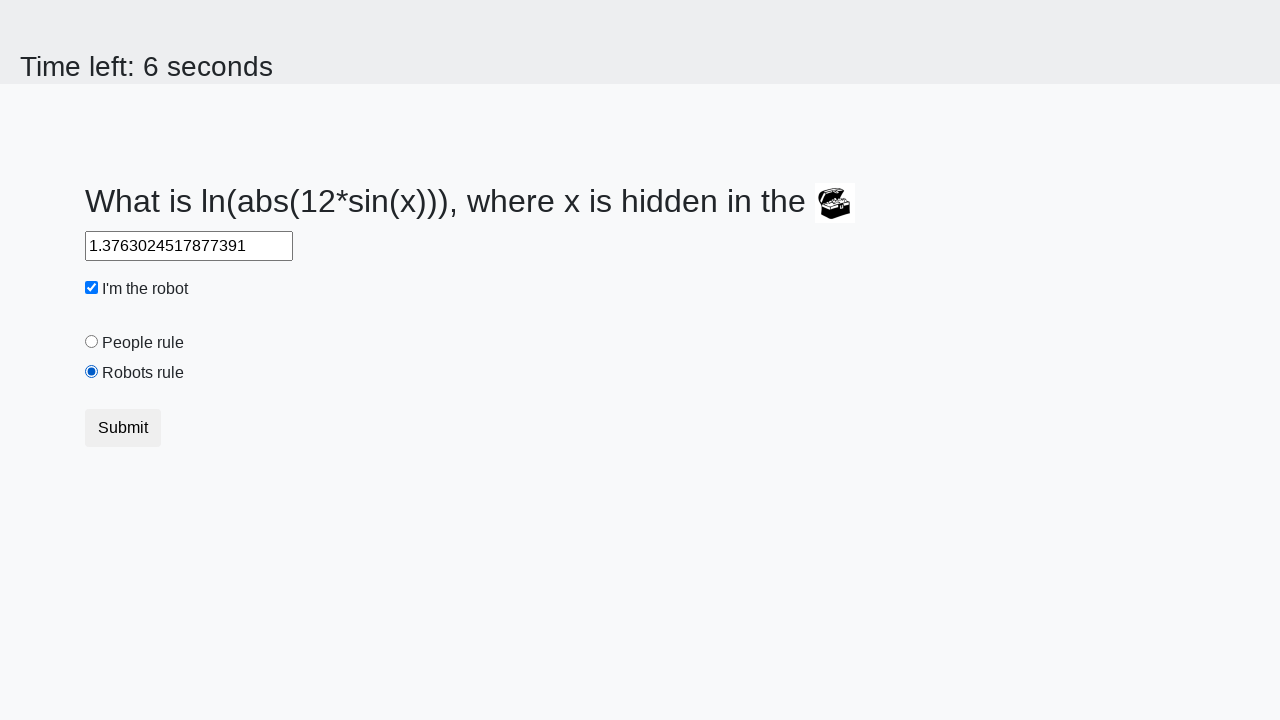

Clicked submit button to submit the form at (123, 428) on .btn.btn-default
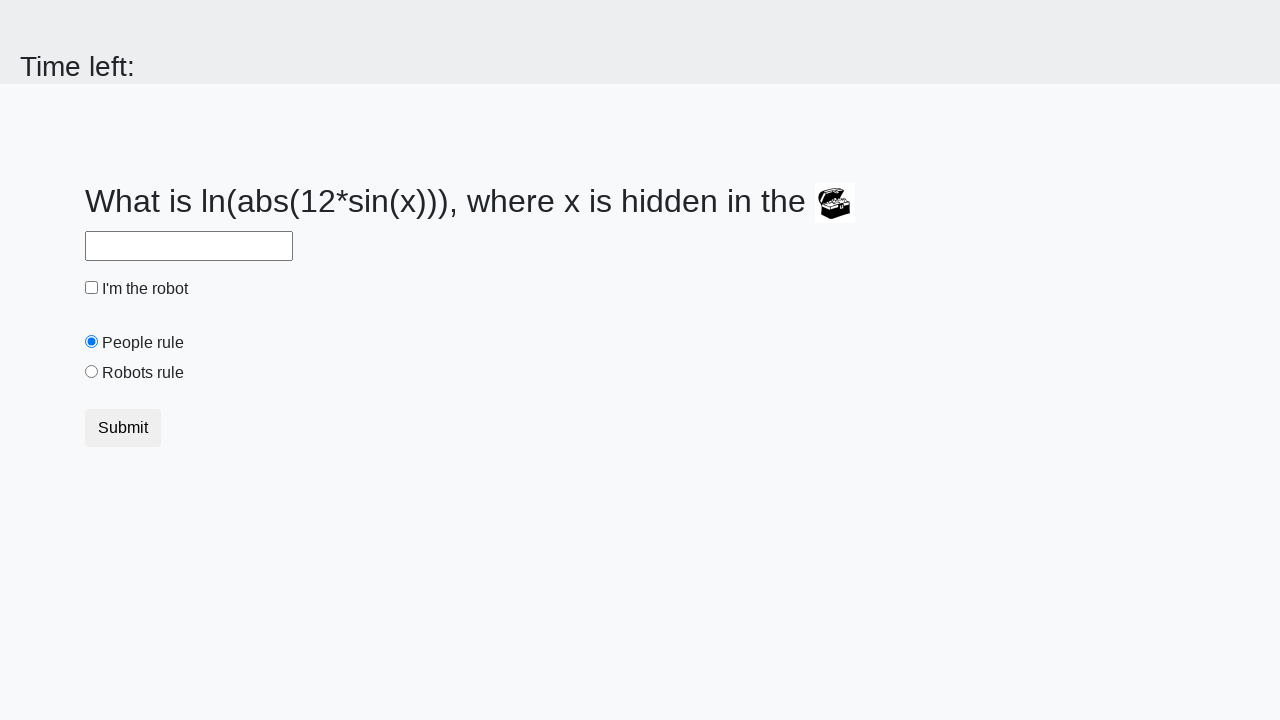

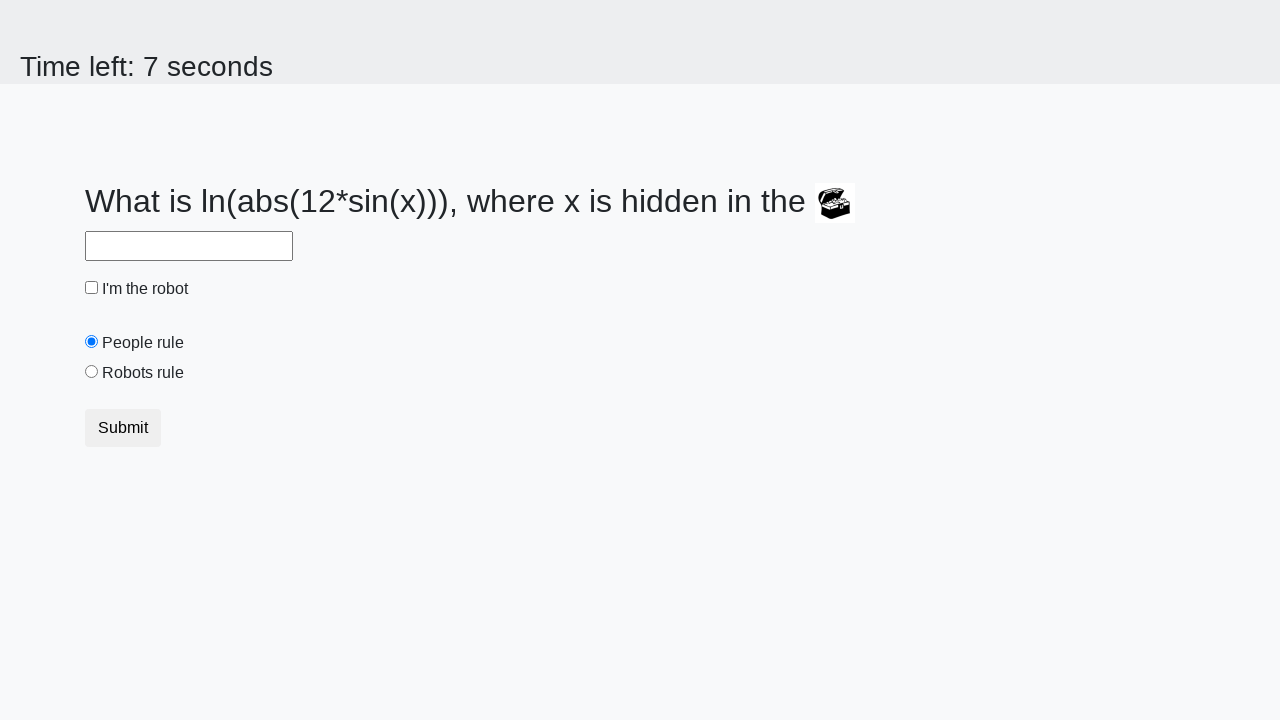